Tests multi-window handling by clicking a link that opens a popup window and verifying content in the new window

Starting URL: https://omayo.blogspot.com/

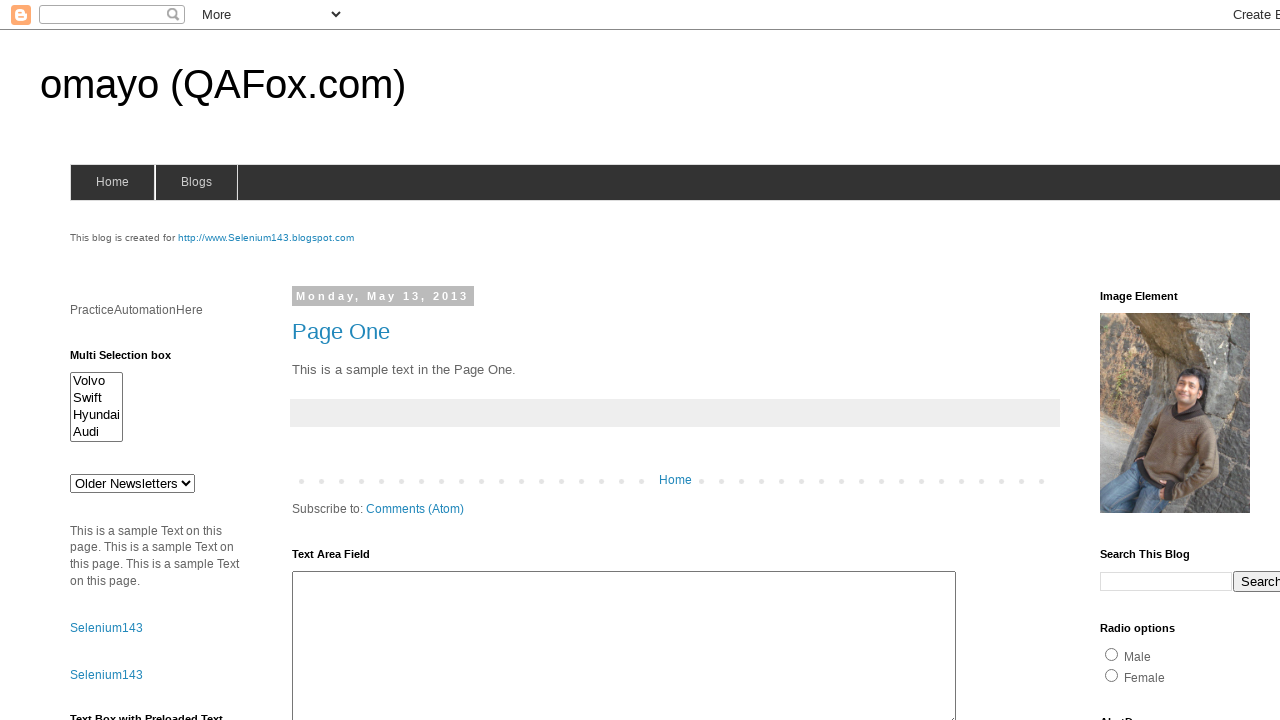

Clicked link to open popup window at (132, 360) on text=Open a popup window
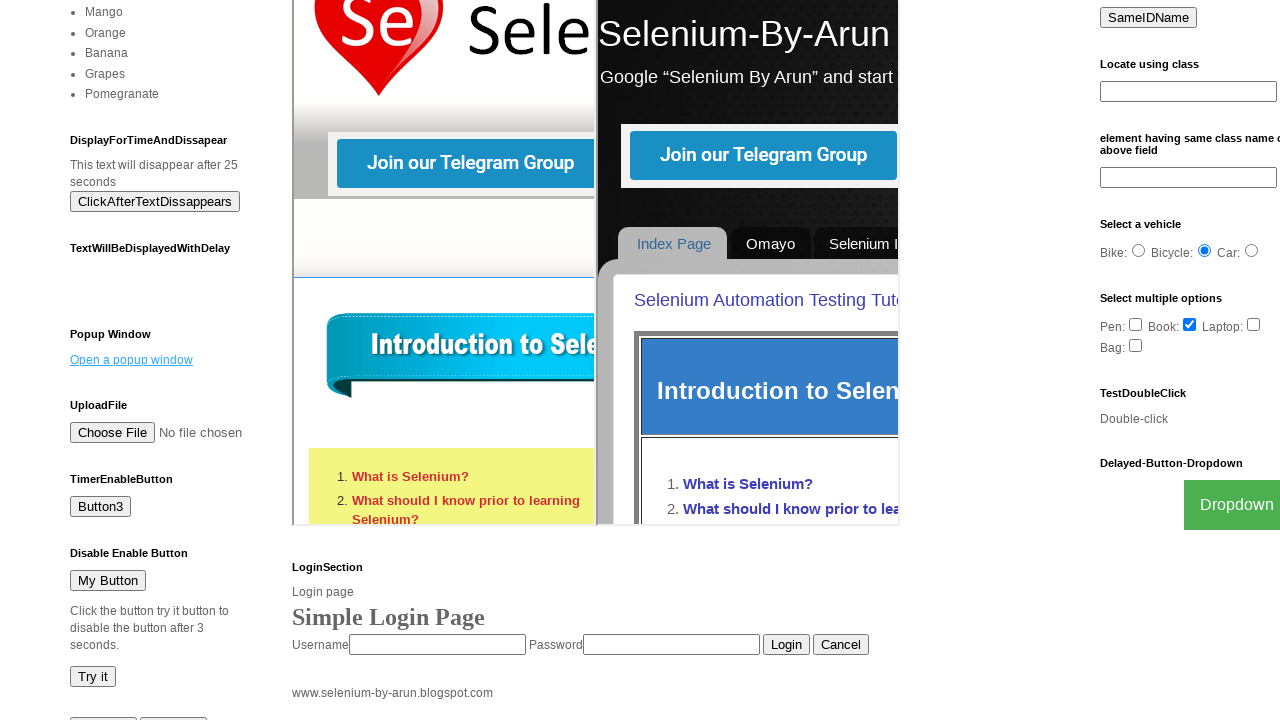

Popup window opened and reference obtained
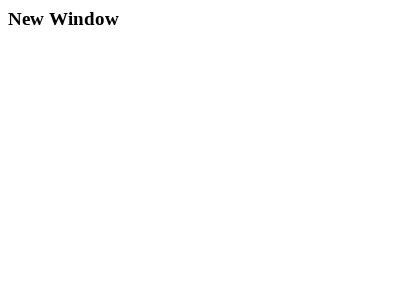

Waited for heading element in popup to load
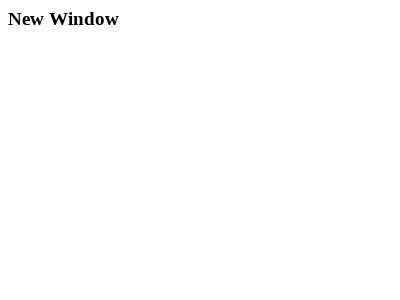

Retrieved heading text from popup: 'New Window'
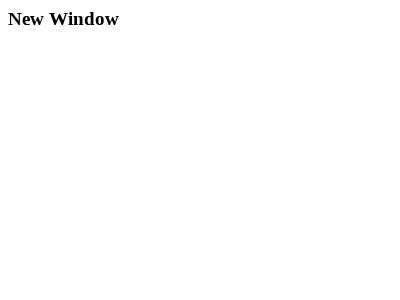

Printed heading text to console
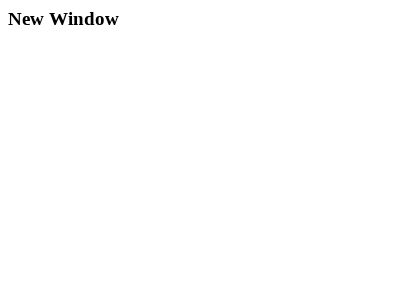

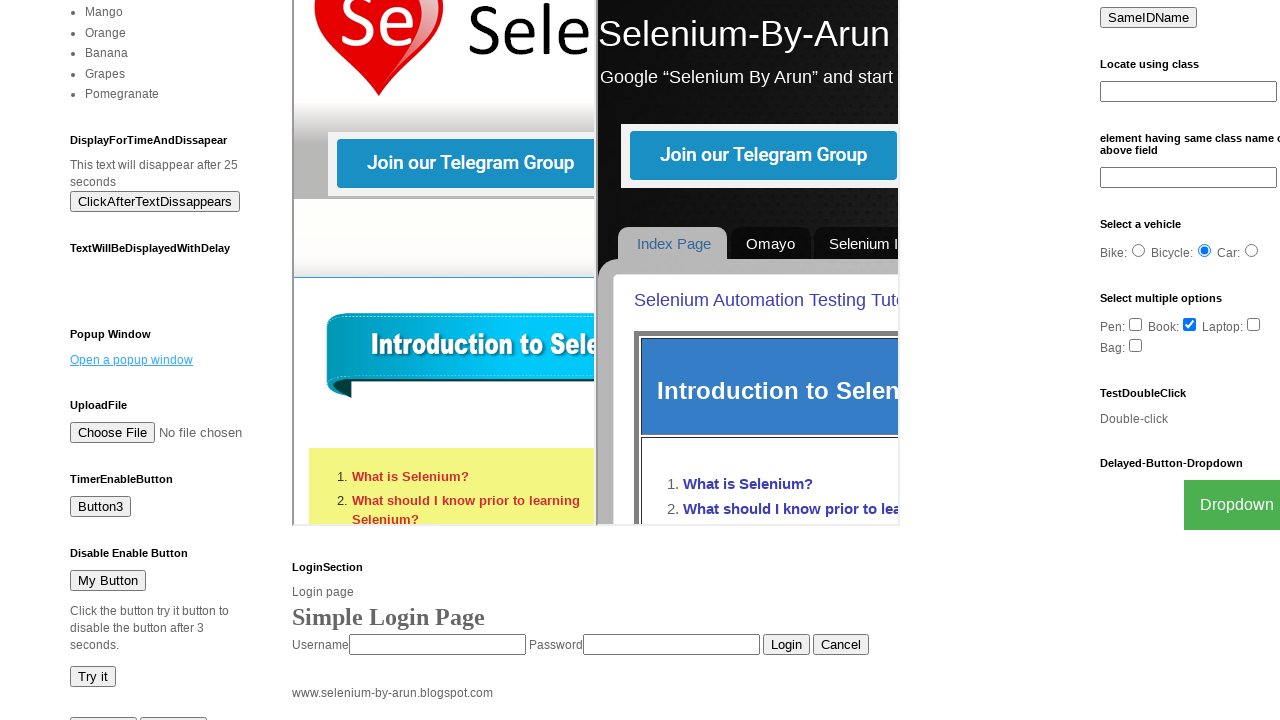